Tests the search functionality with date selection and search again button, verifying room availability search works correctly

Starting URL: https://ancabota09.wixsite.com/intern/rooms

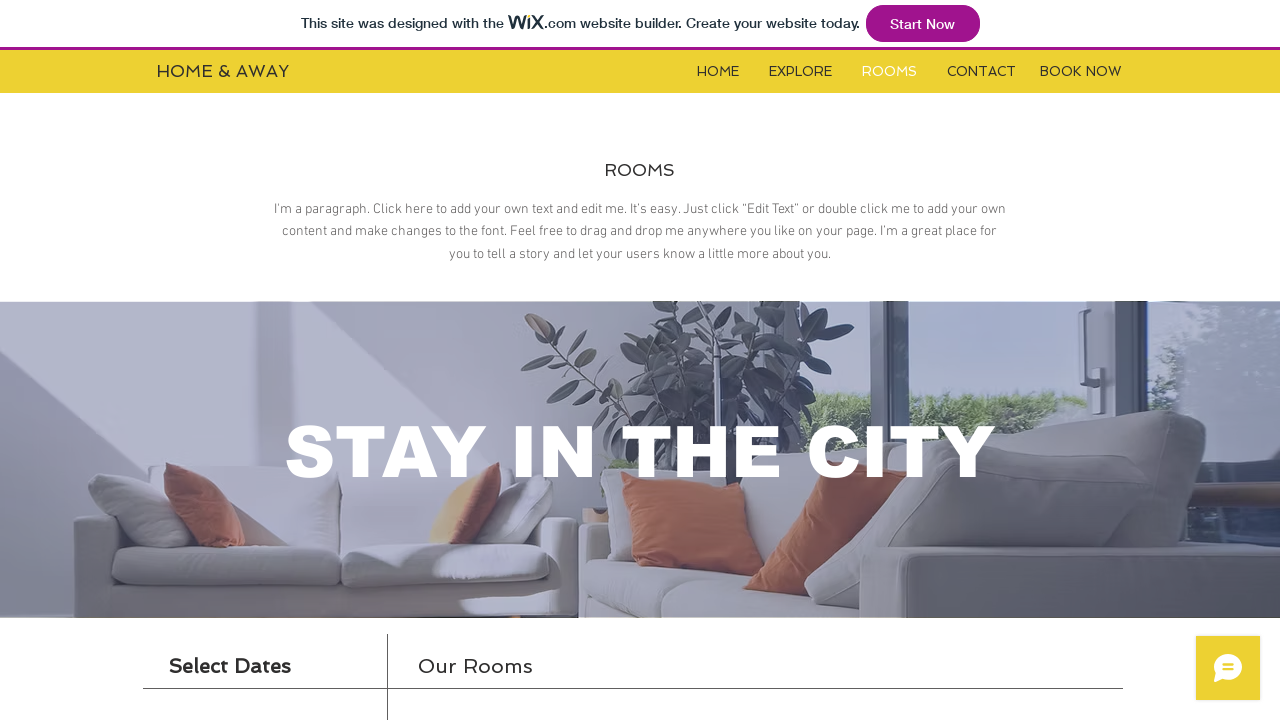

Located and waited for iframe to be visible
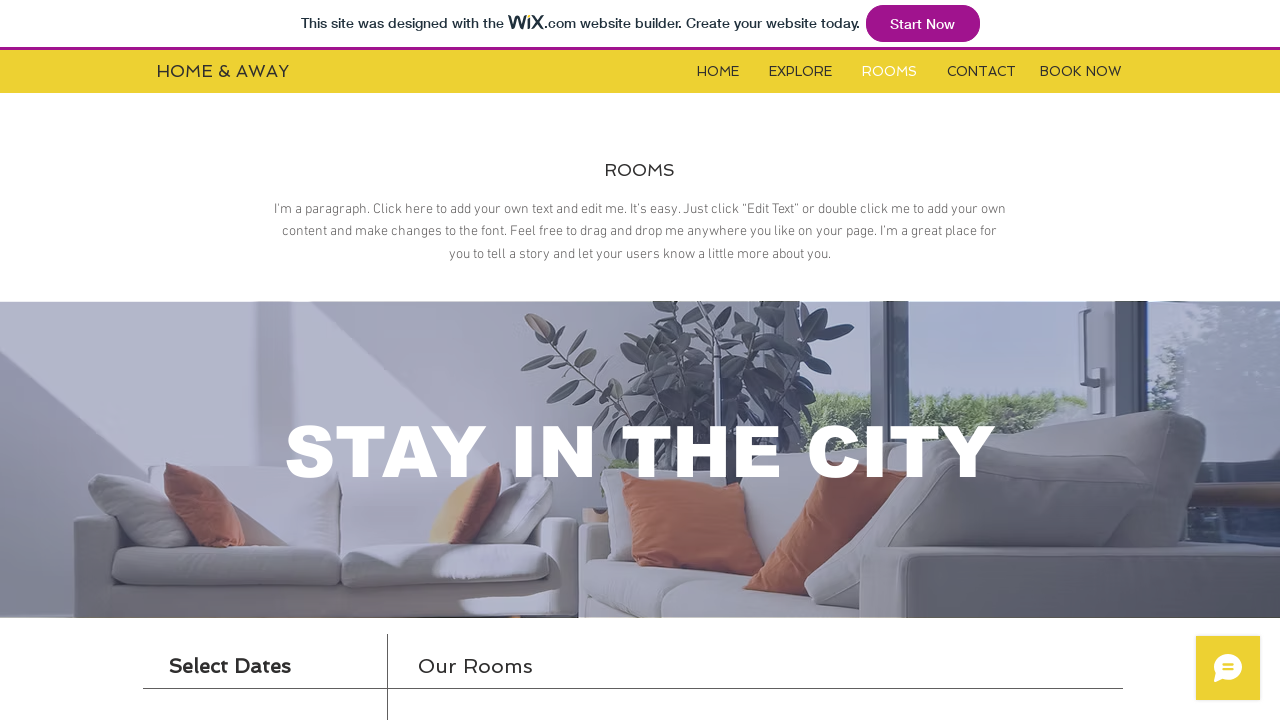

Switched to iframe content frame
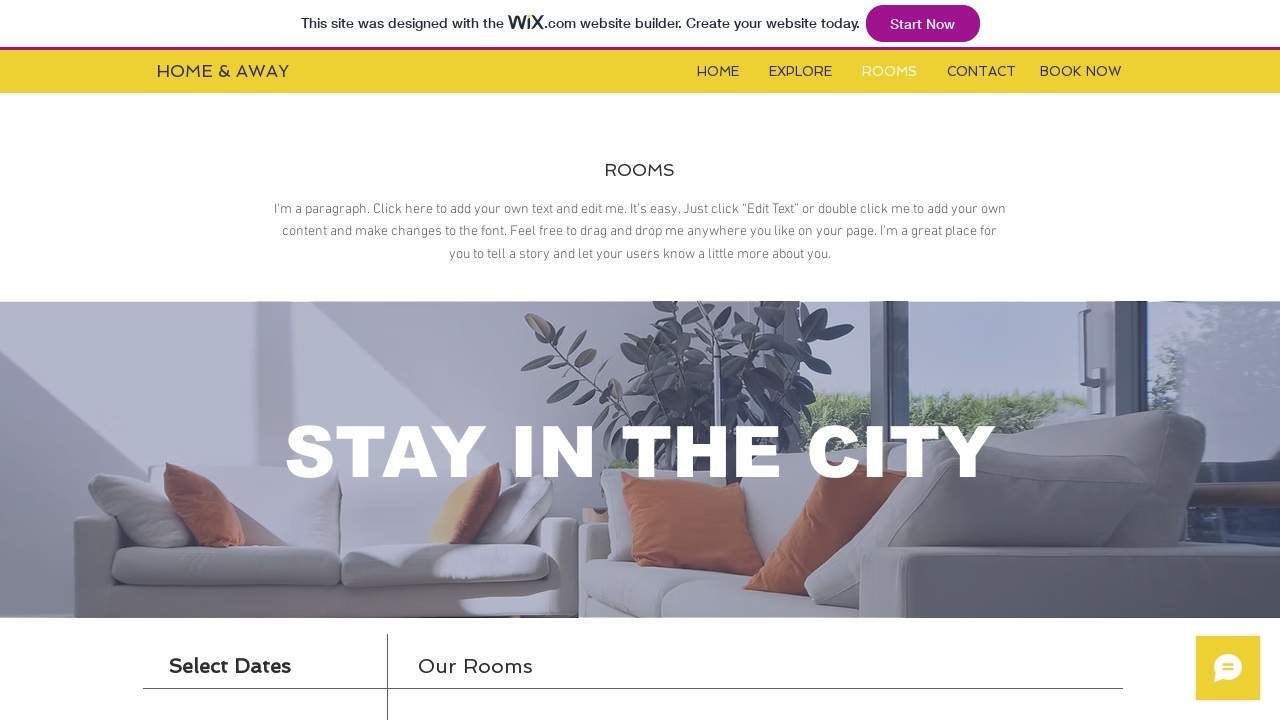

Search widget is displayed and ready
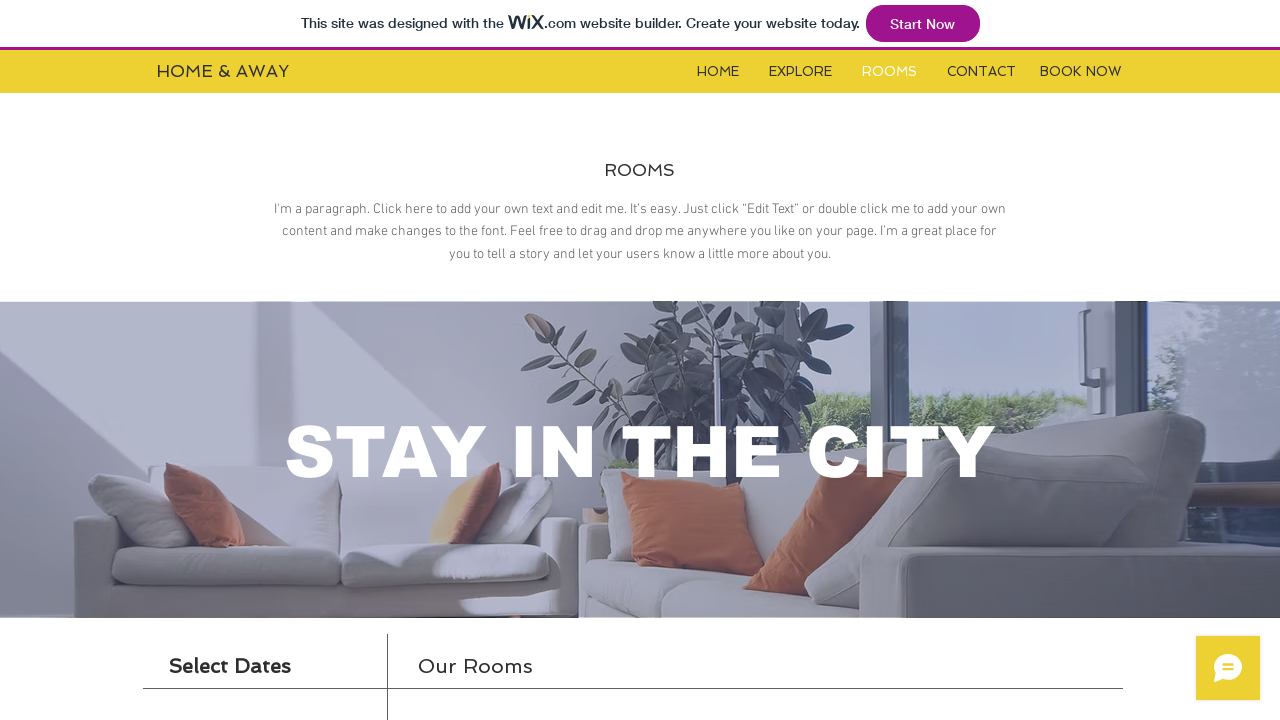

Clicked check-in field to open calendar at (265, 360) on #check-in
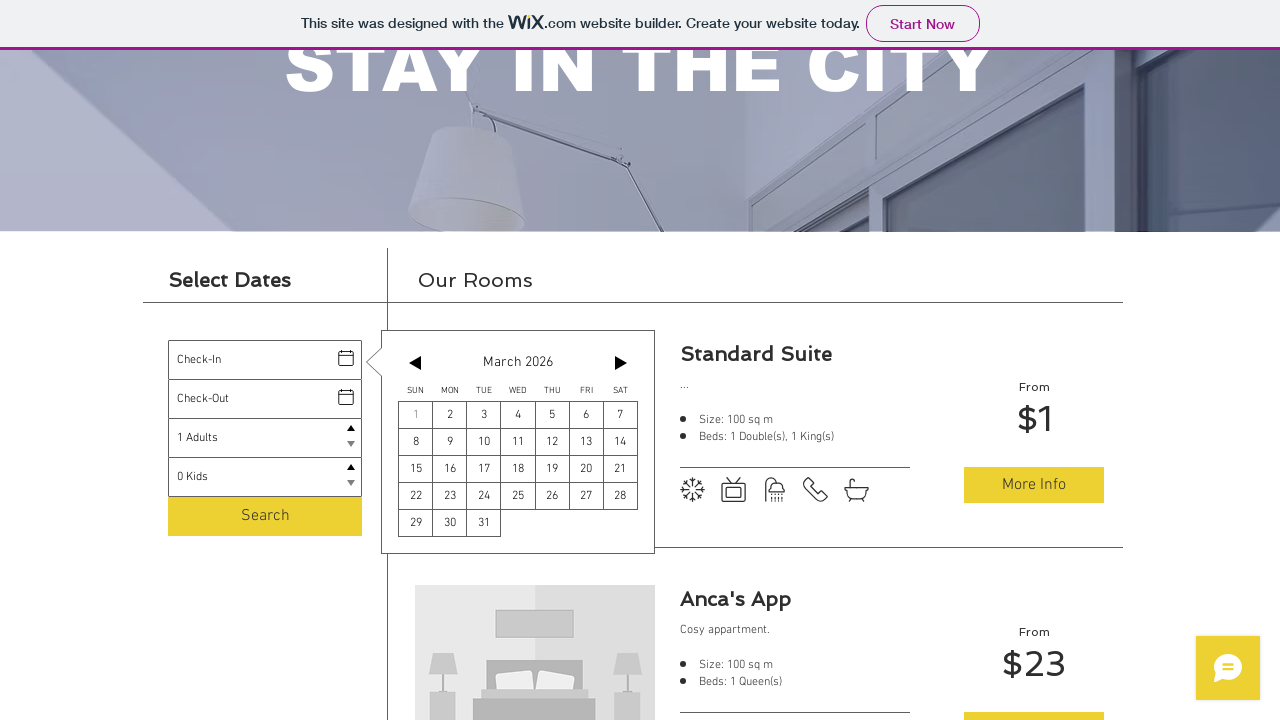

Calendar appeared and is visible
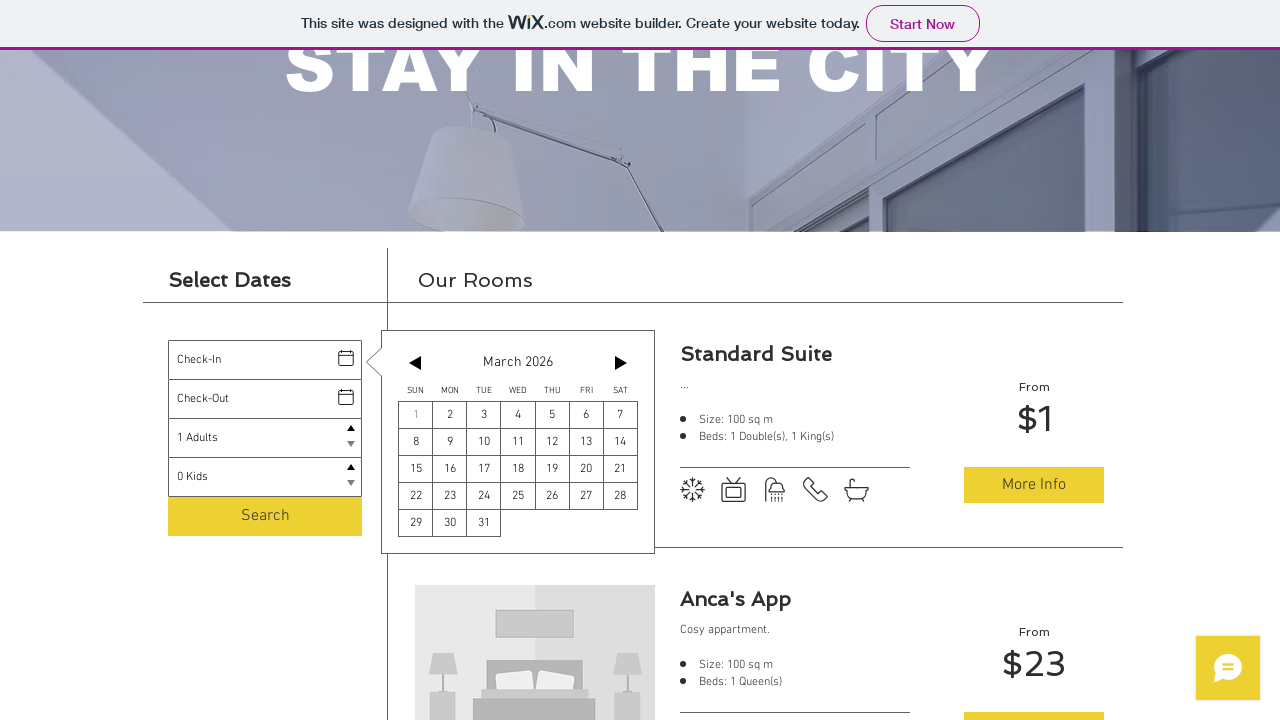

Calculated today's date and checkout date (3 days later)
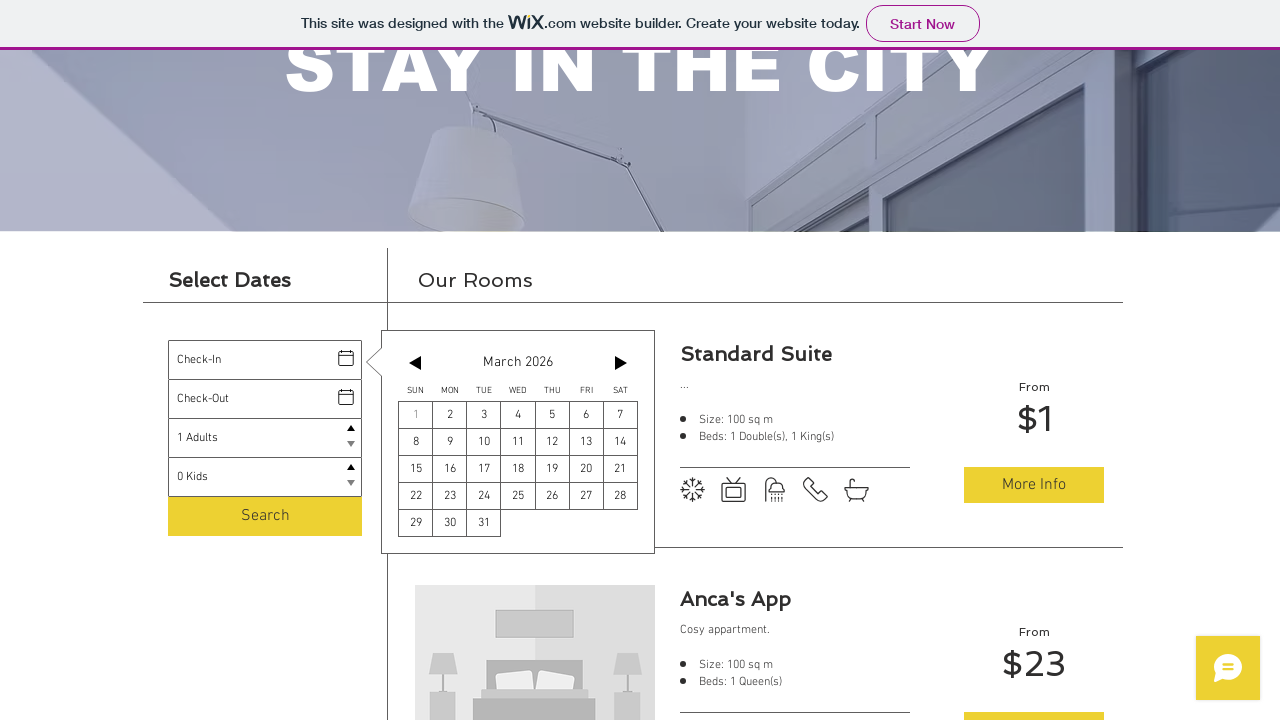

Selected check-in date: 2, Monday March 2026 at (450, 415) on xpath=//button[@aria-label='2, Monday March 2026']
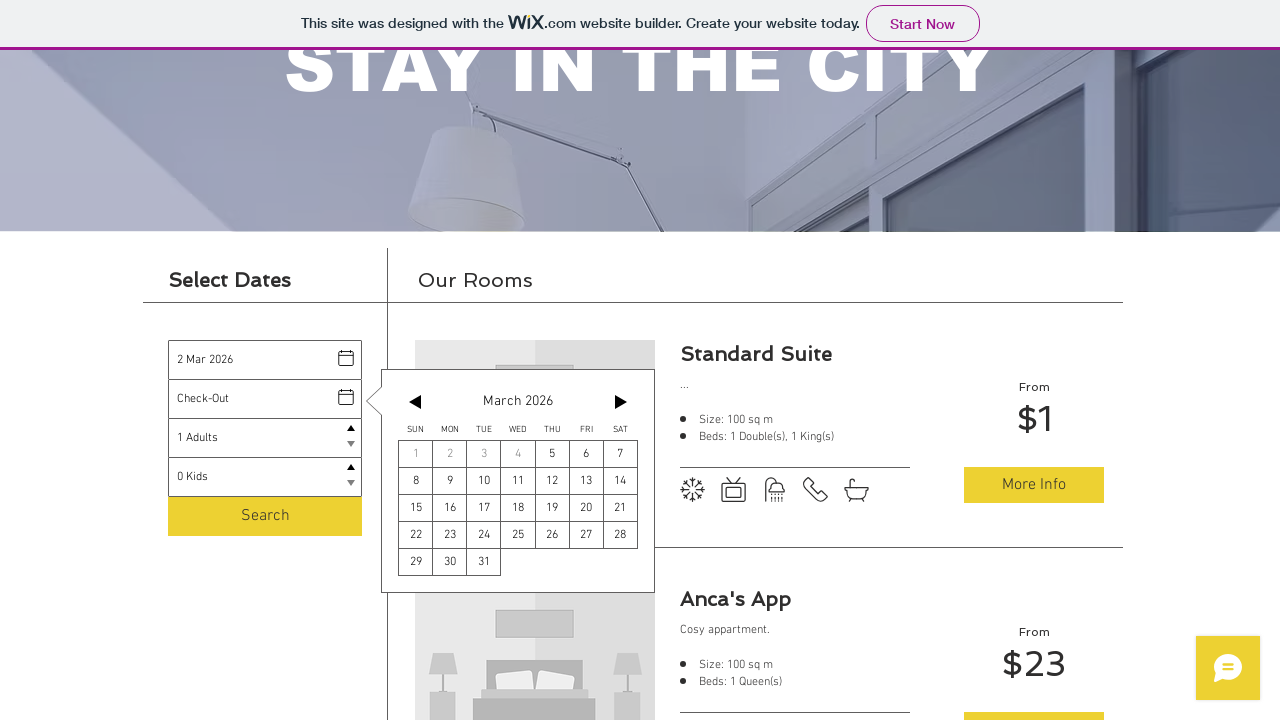

Checkout calendar appeared
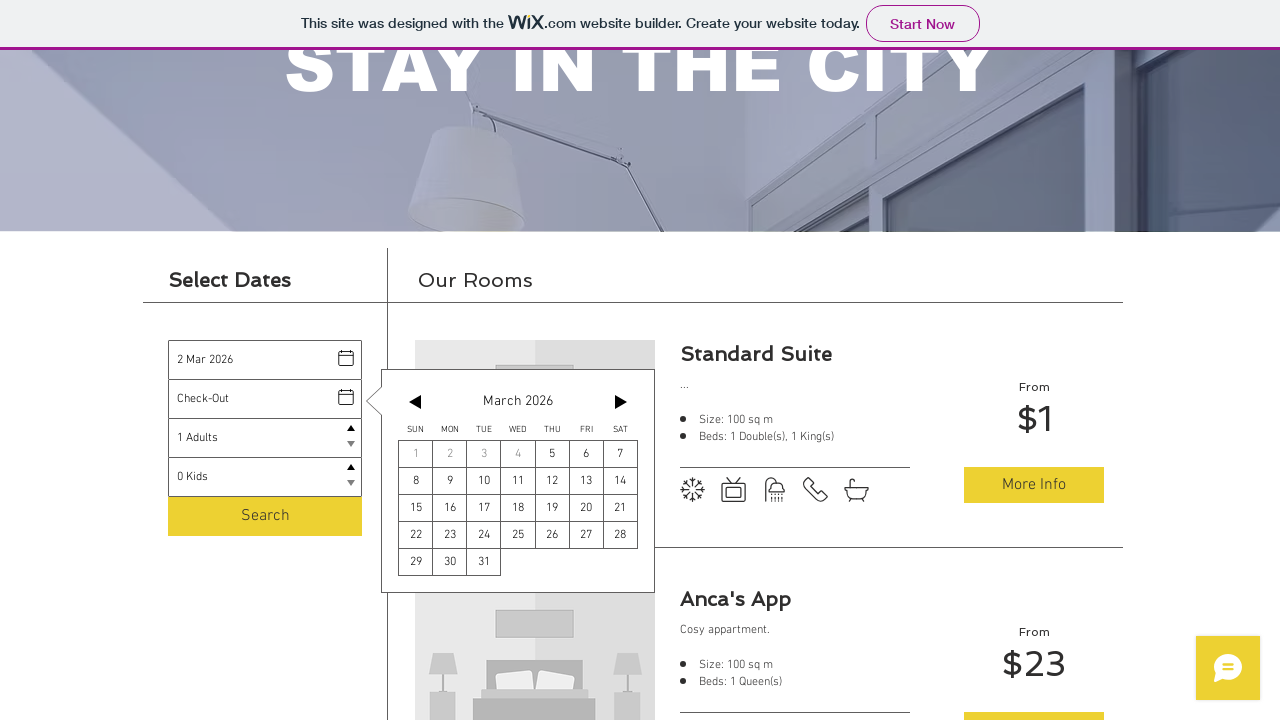

Selected checkout date: 5, Thursday March 2026 at (552, 454) on xpath=(//button[@aria-label='5, Thursday March 2026'])[2]
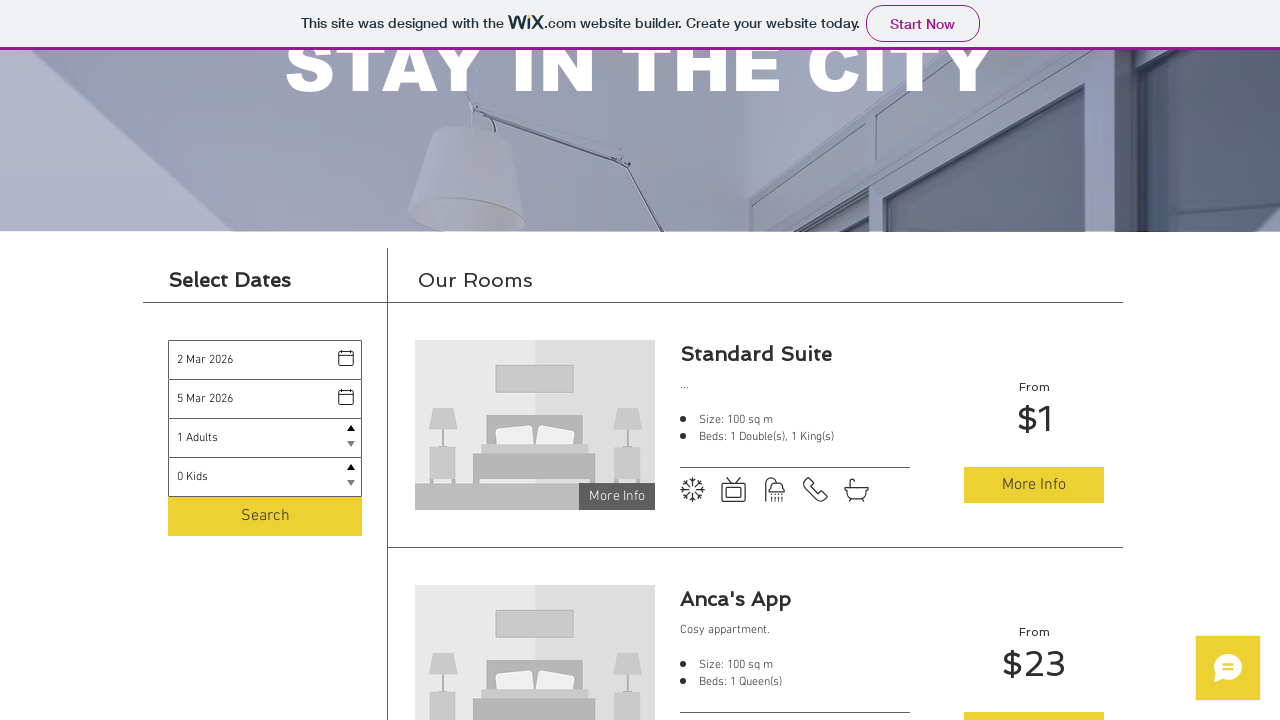

Clicked search button to search for rooms at (265, 517) on .s-button
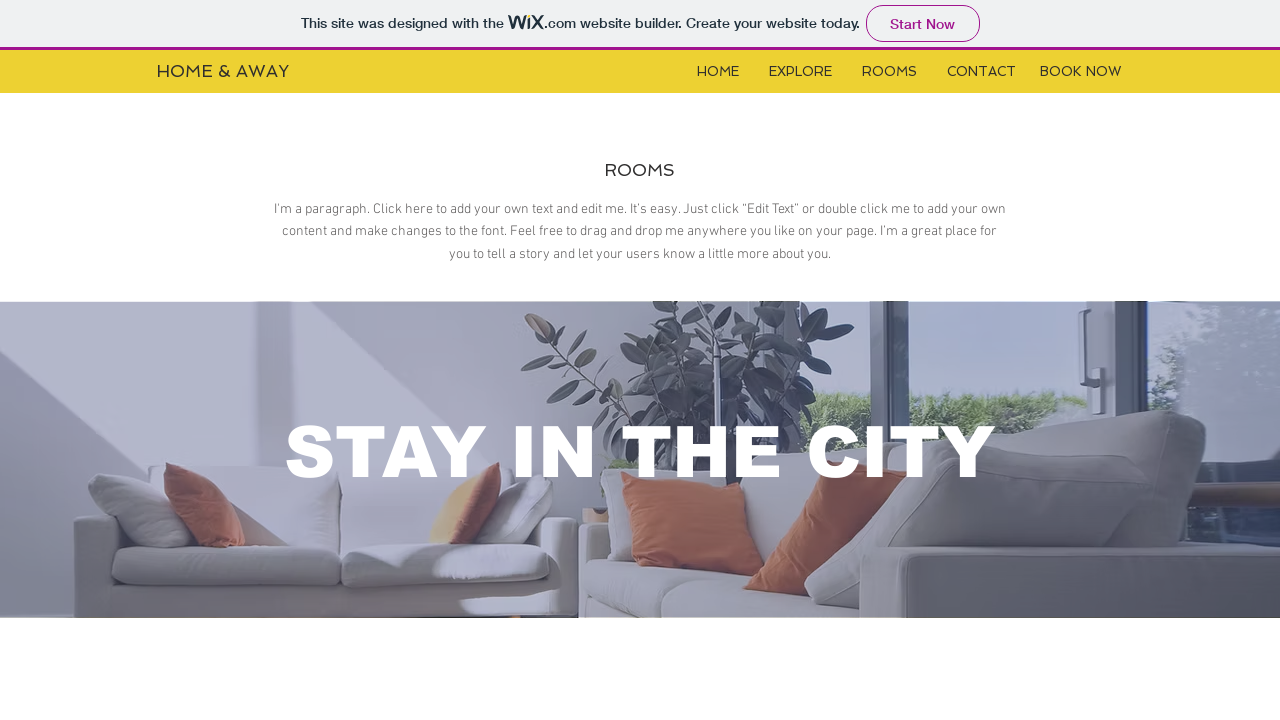

Waited 2 seconds for search results to load
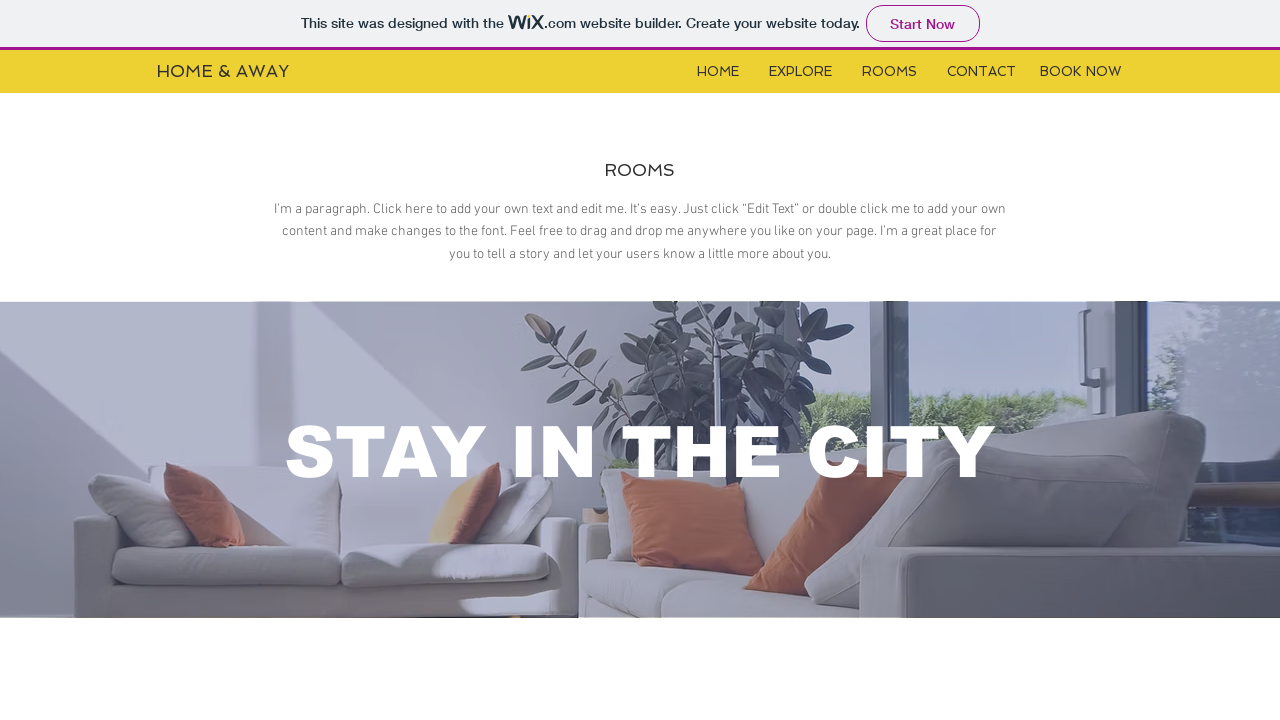

Switched back to iframe after search
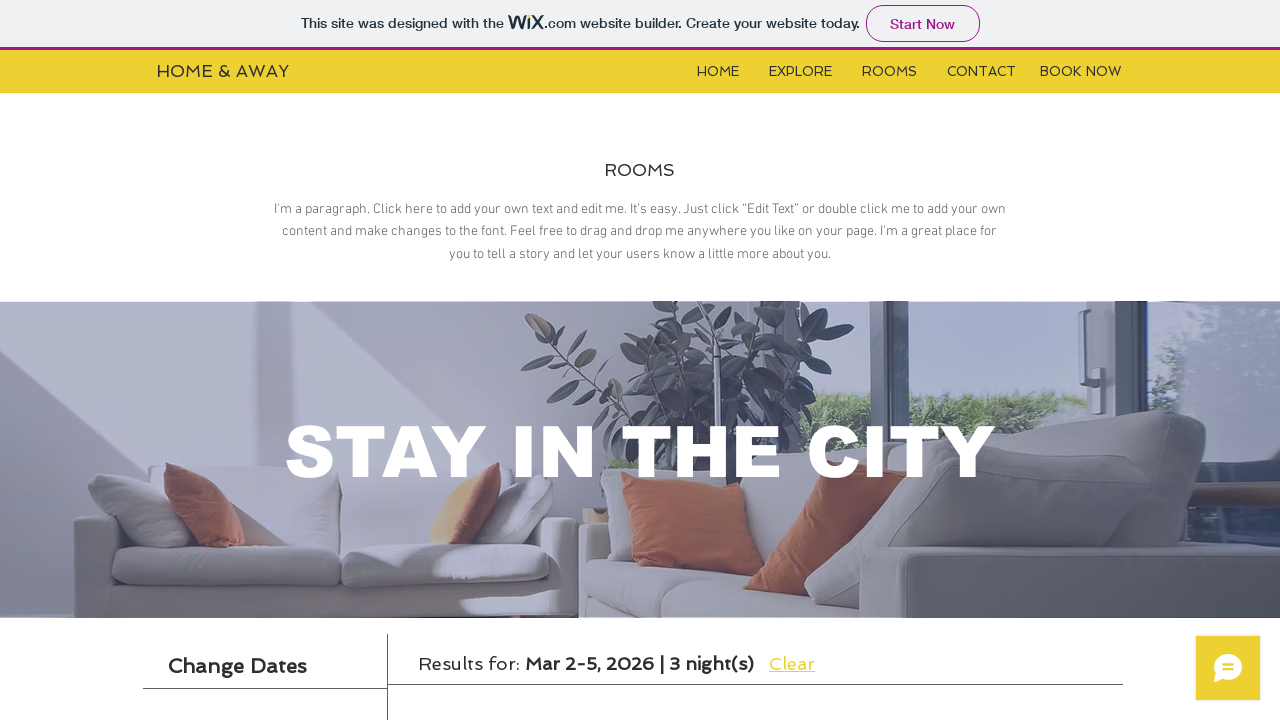

Switched to iframe content frame
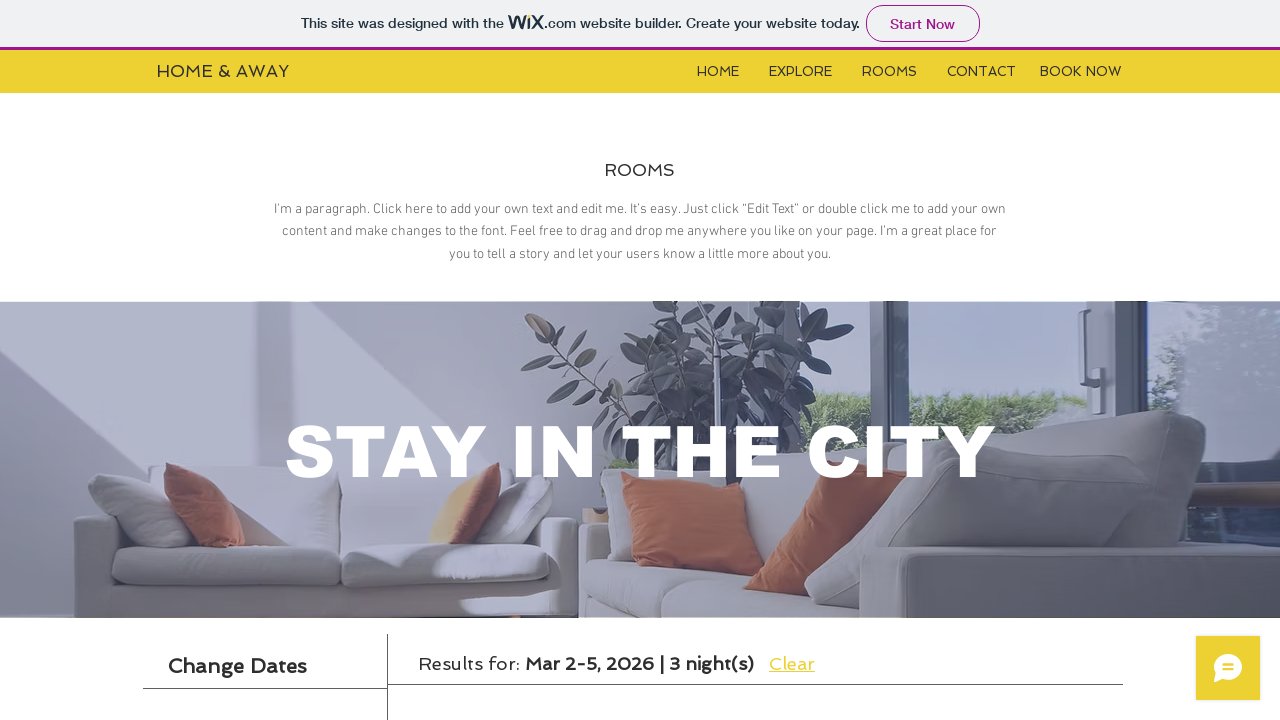

Rooms list is displayed with available rooms
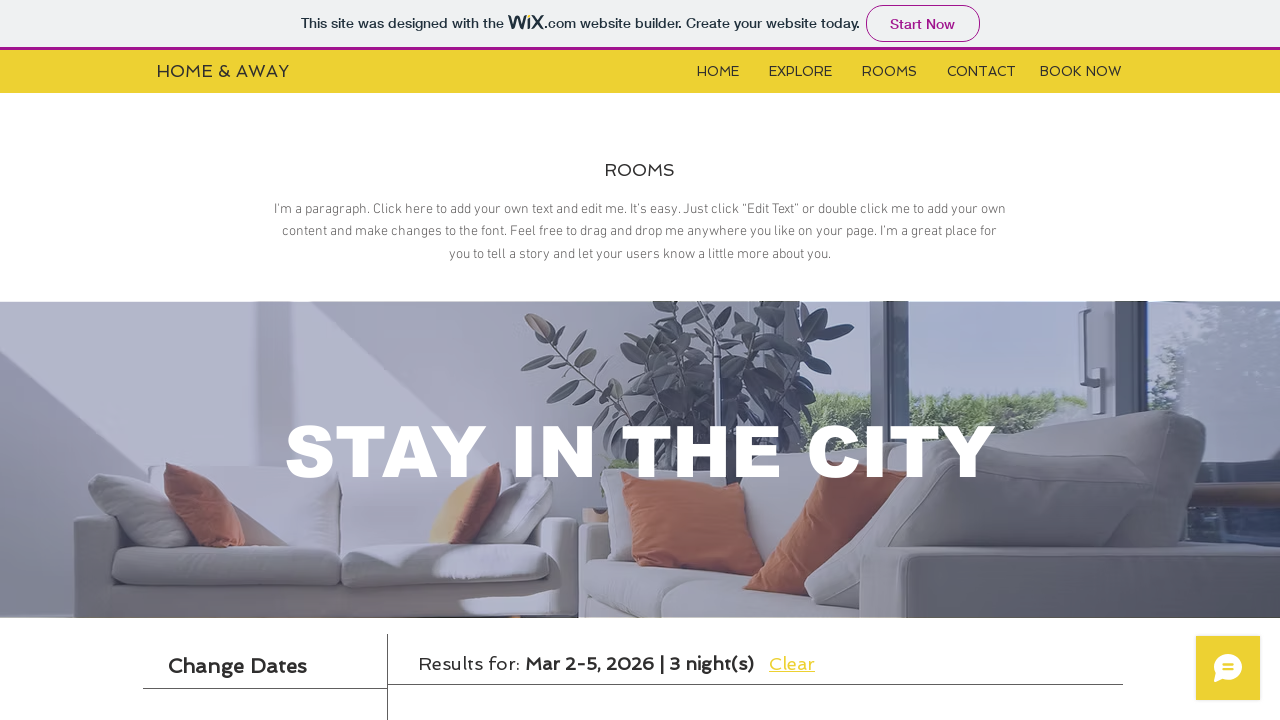

Located the search again button
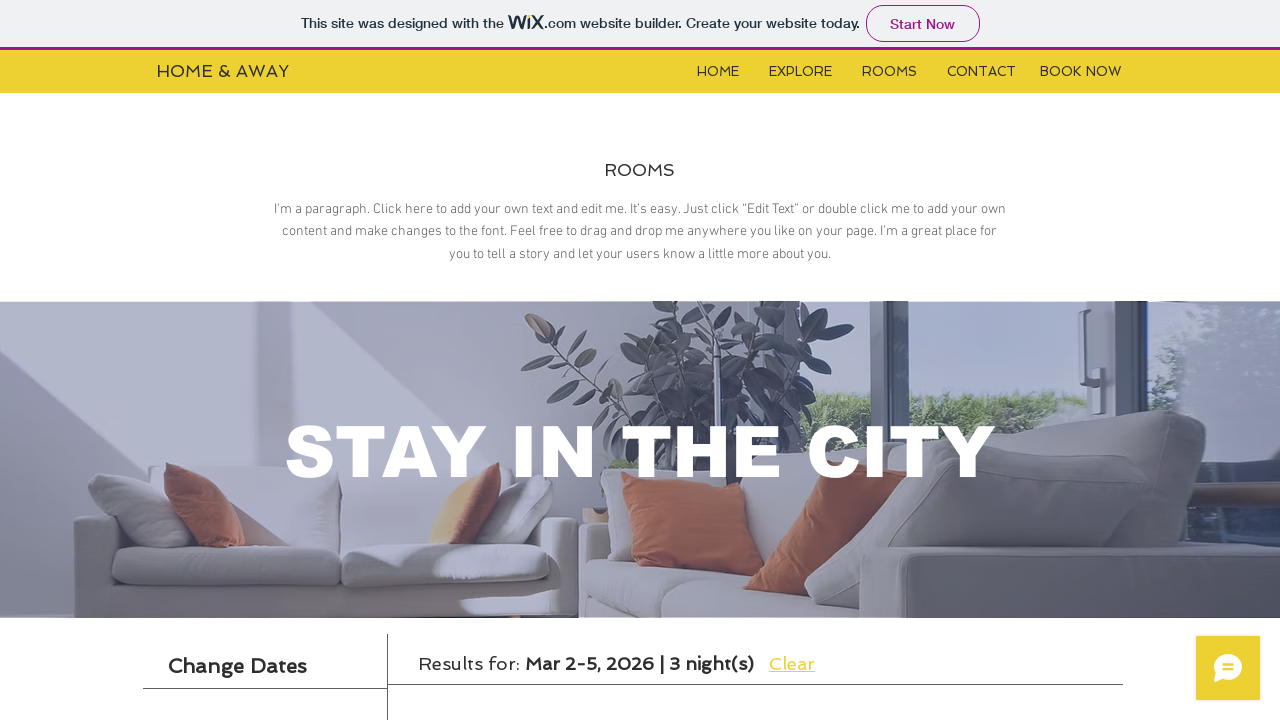

Clicked check-in field for second search at (265, 360) on #check-in
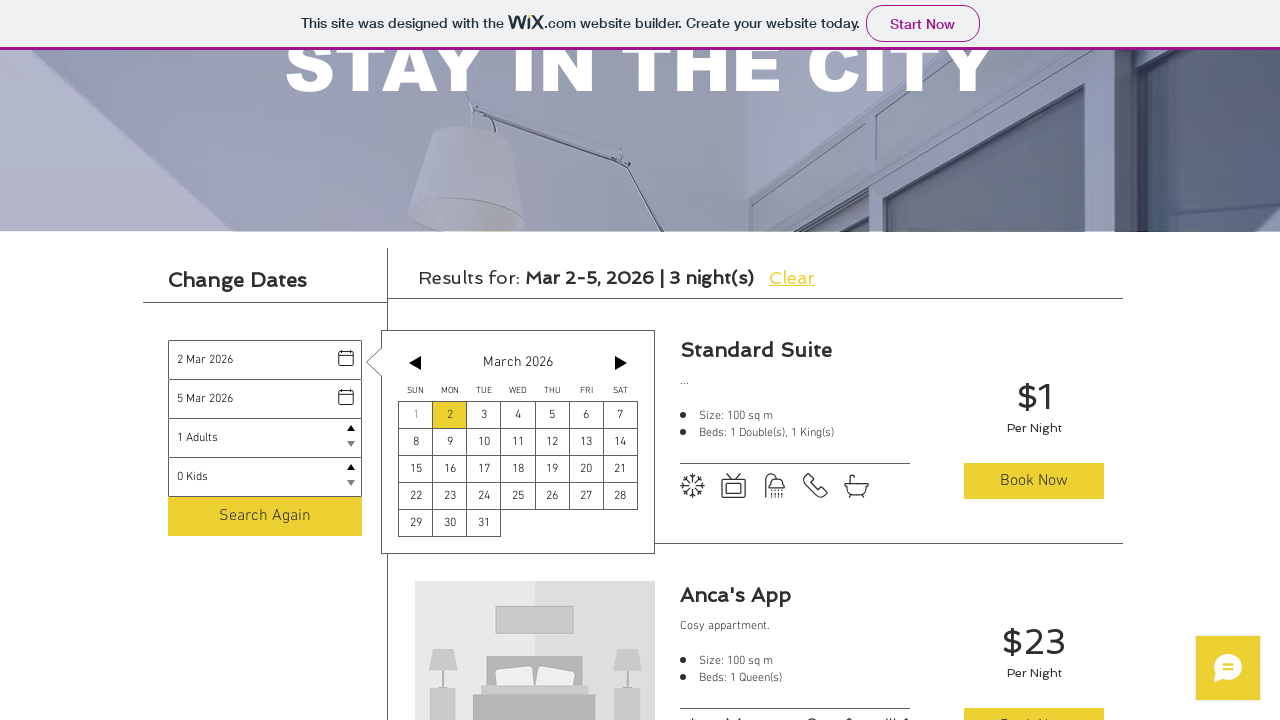

Selected check-in date for second search: 3, Tuesday March 2026 at (484, 415) on xpath=//button[@aria-label='3, Tuesday March 2026']
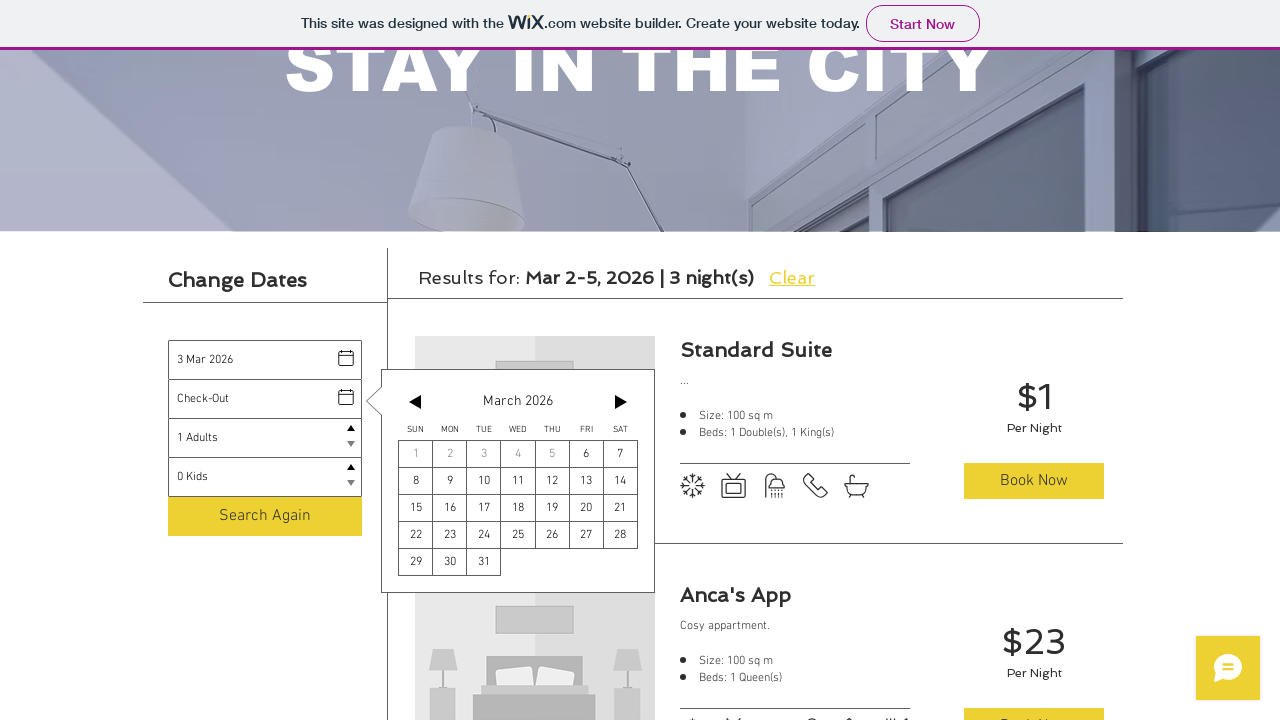

Selected checkout date for second search: 6, Friday March 2026 at (586, 454) on xpath=(//button[@aria-label='6, Friday March 2026'])[2]
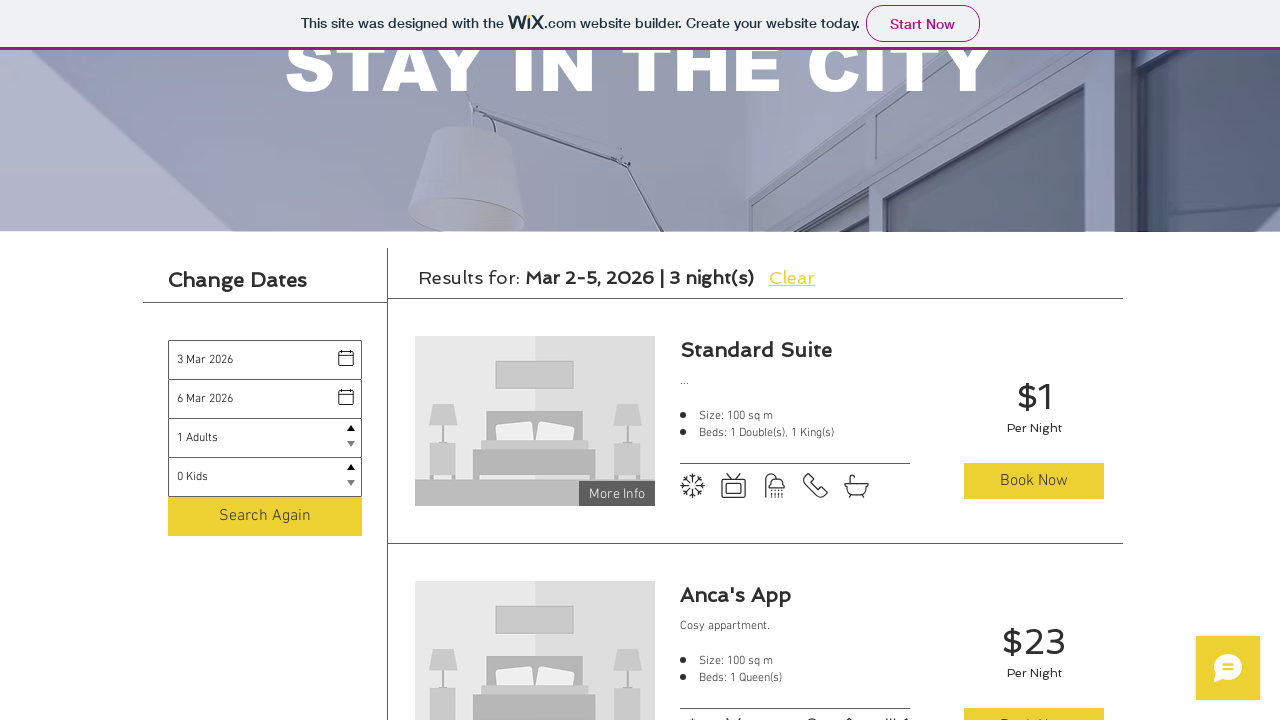

Clicked search again button to perform second search
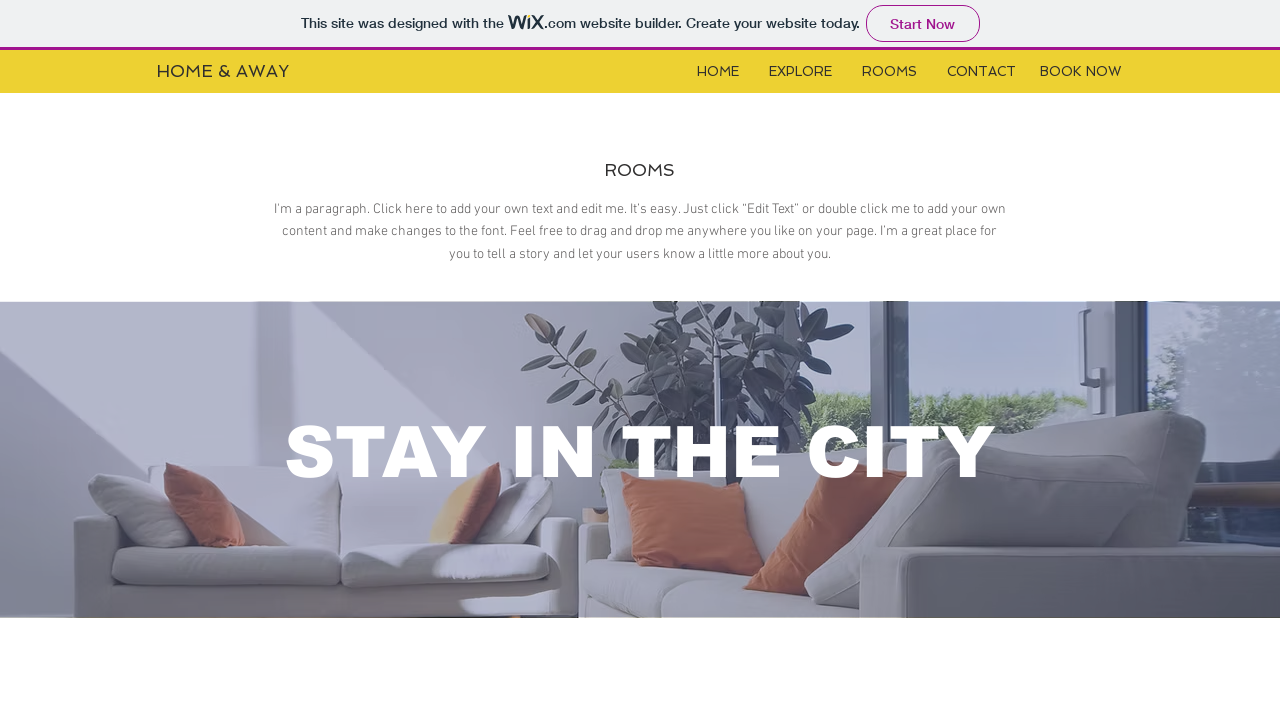

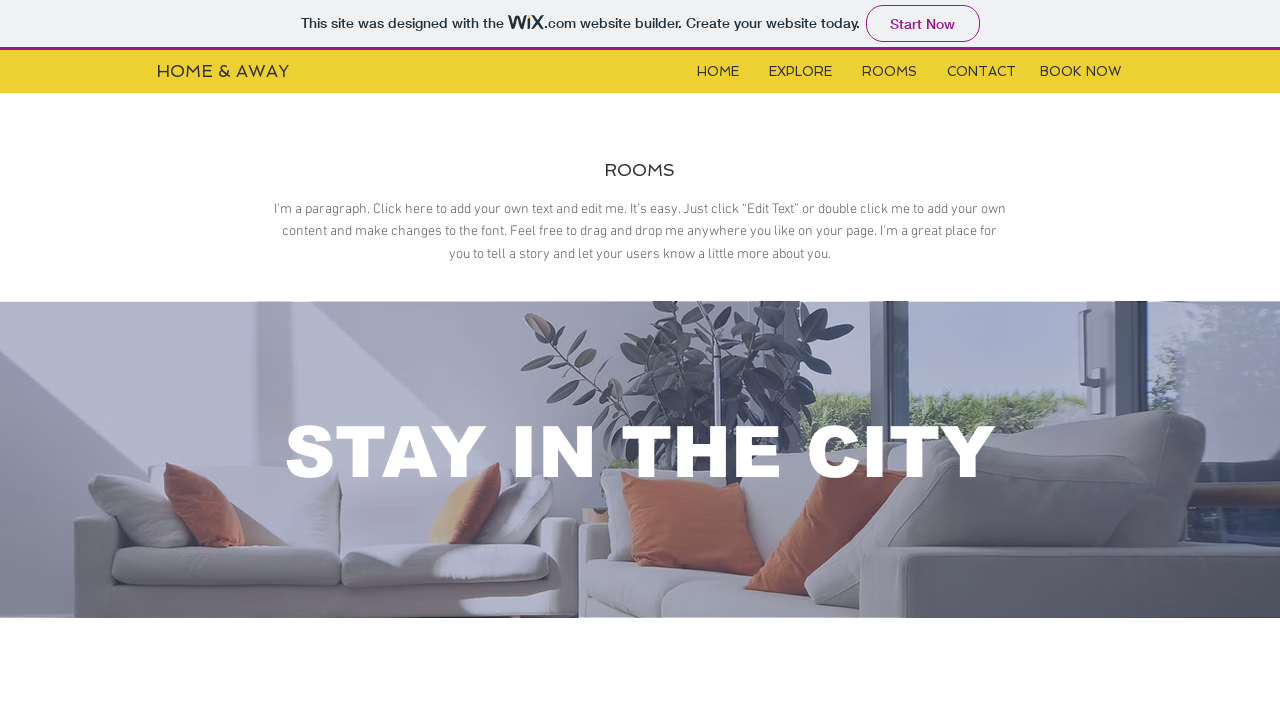